Clicks on the second help button for Recent Purchases support and verifies navigation

Starting URL: https://help.steampowered.com/en/

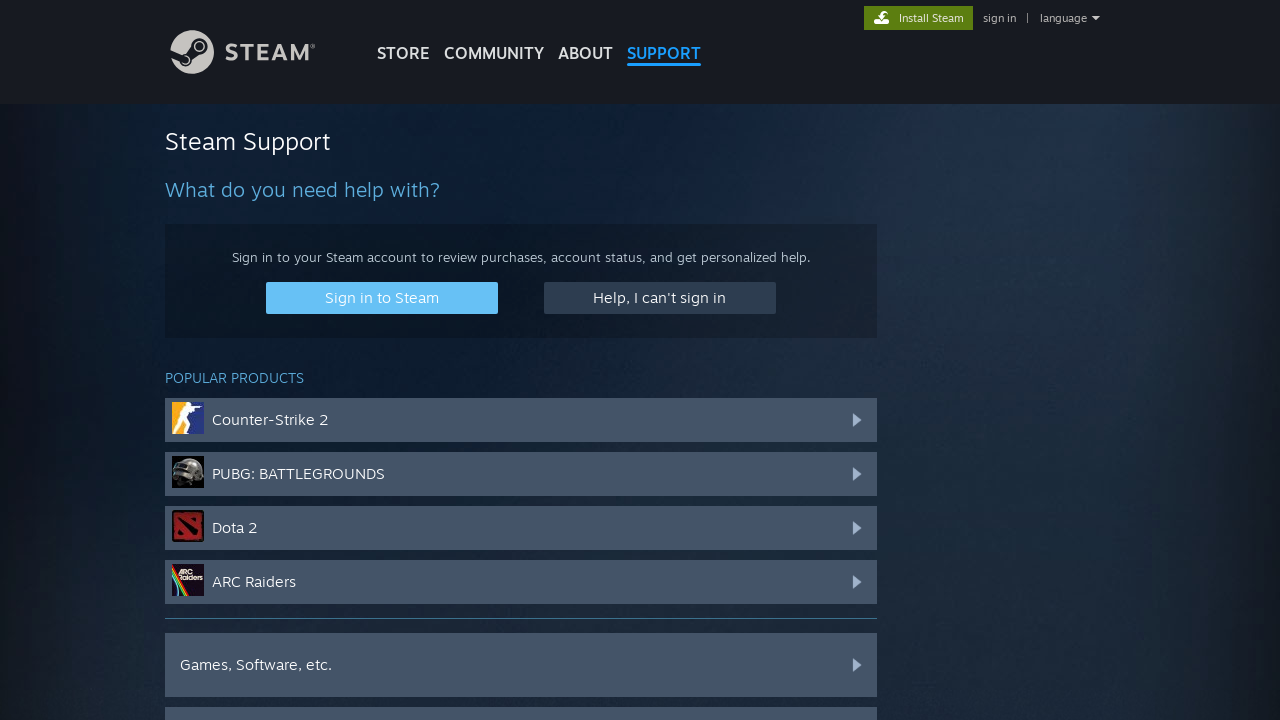

Clicked the second help button for Recent Purchases support at (521, 688) on #help_home_block .help_wizard_button_large >> nth=1
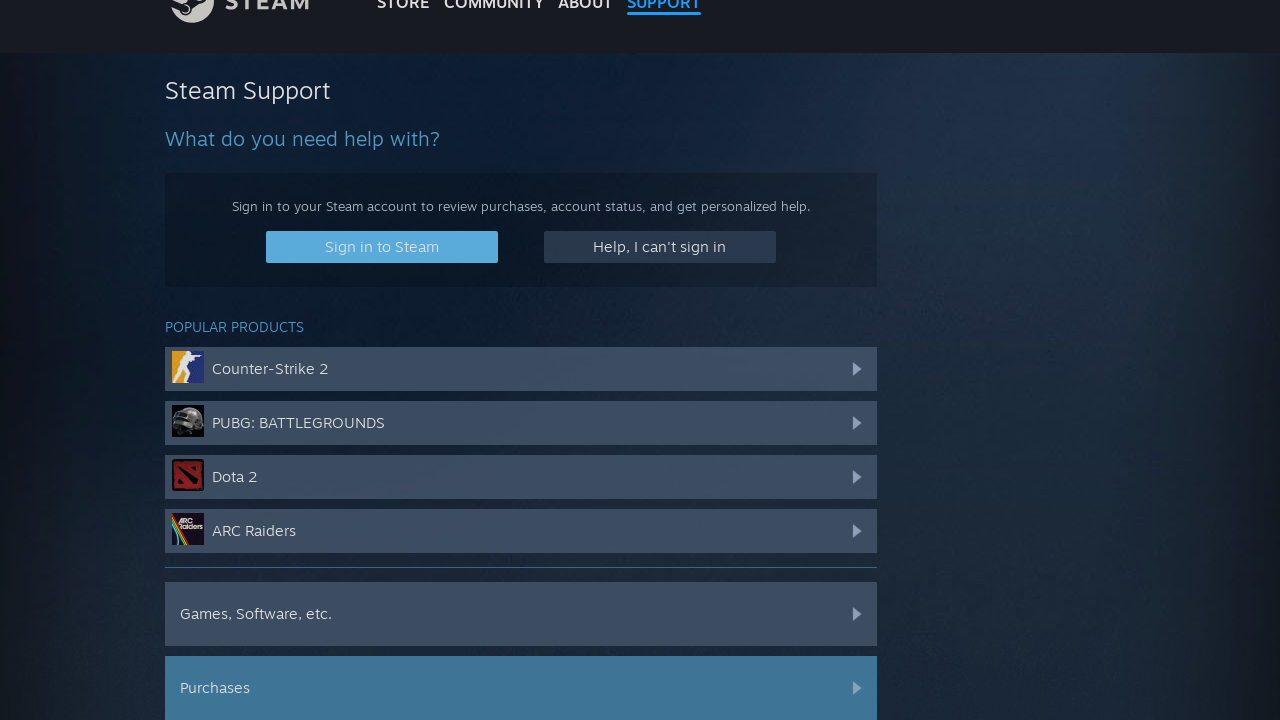

Help page loaded with breadcrumbs visible
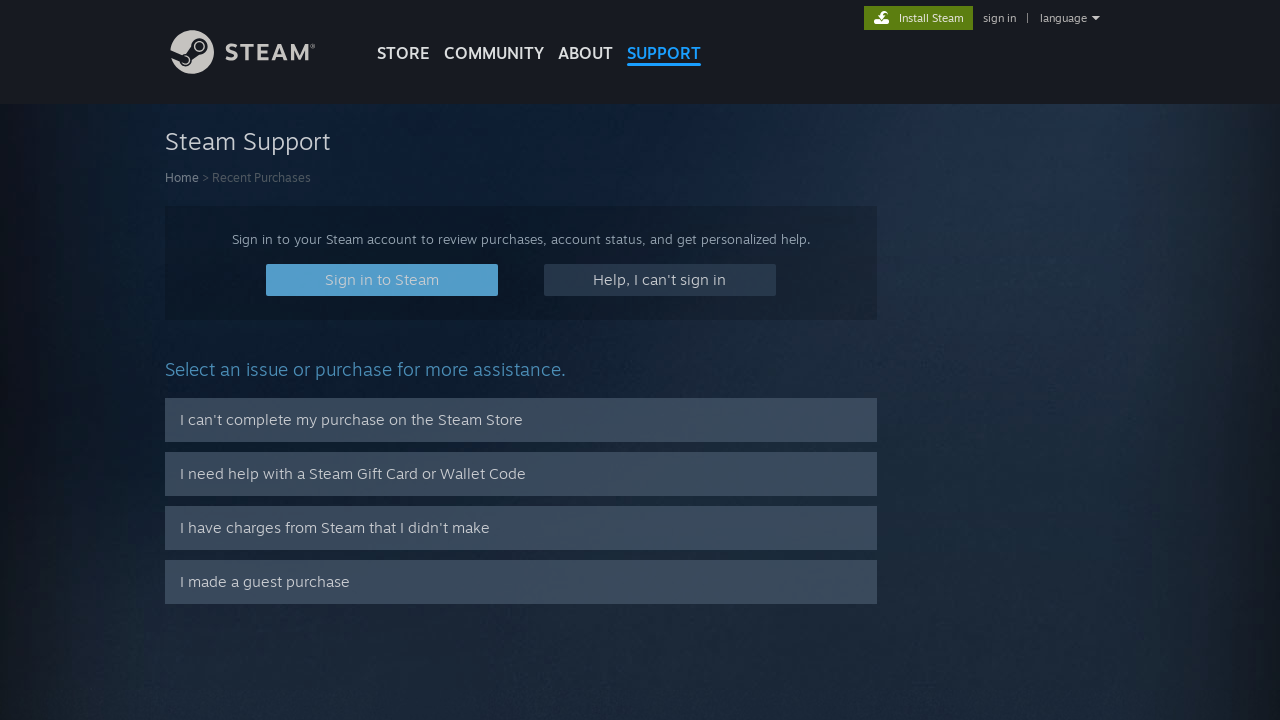

Verified URL is correct: https://help.steampowered.com/en/wizard/HelpWithPurchase
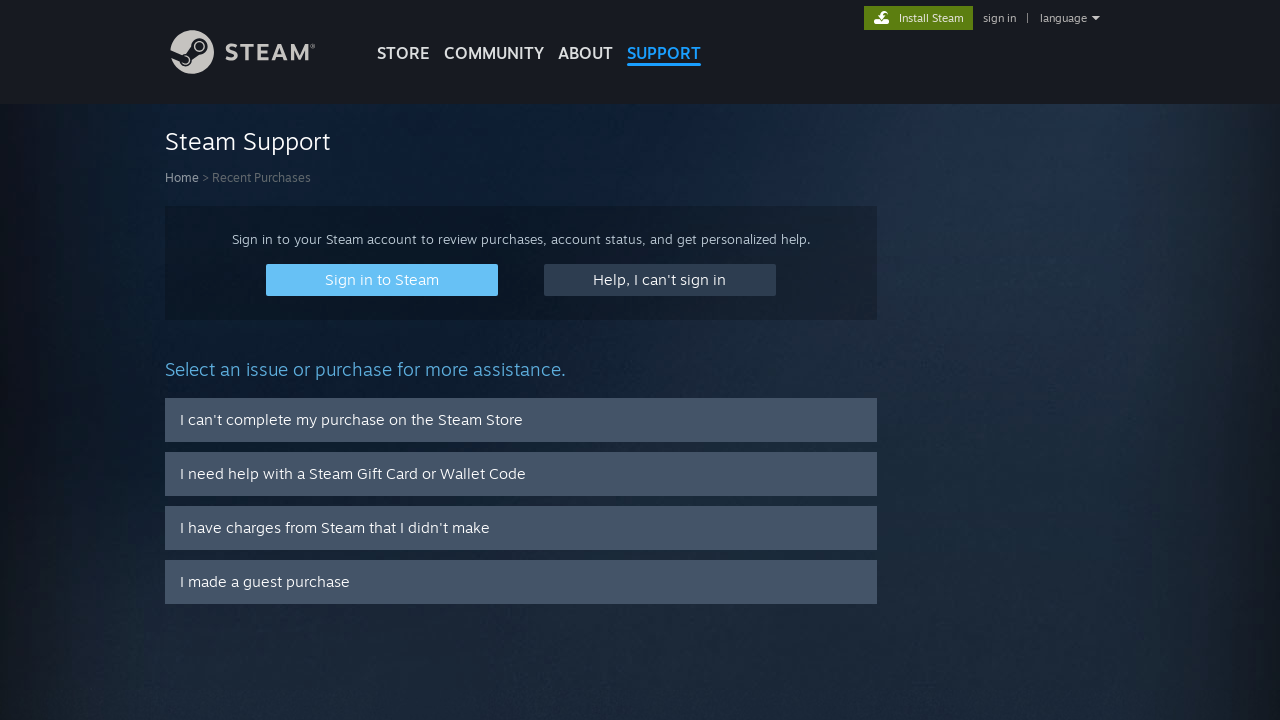

Verified page title is 'Steam Support - Recent Purchases'
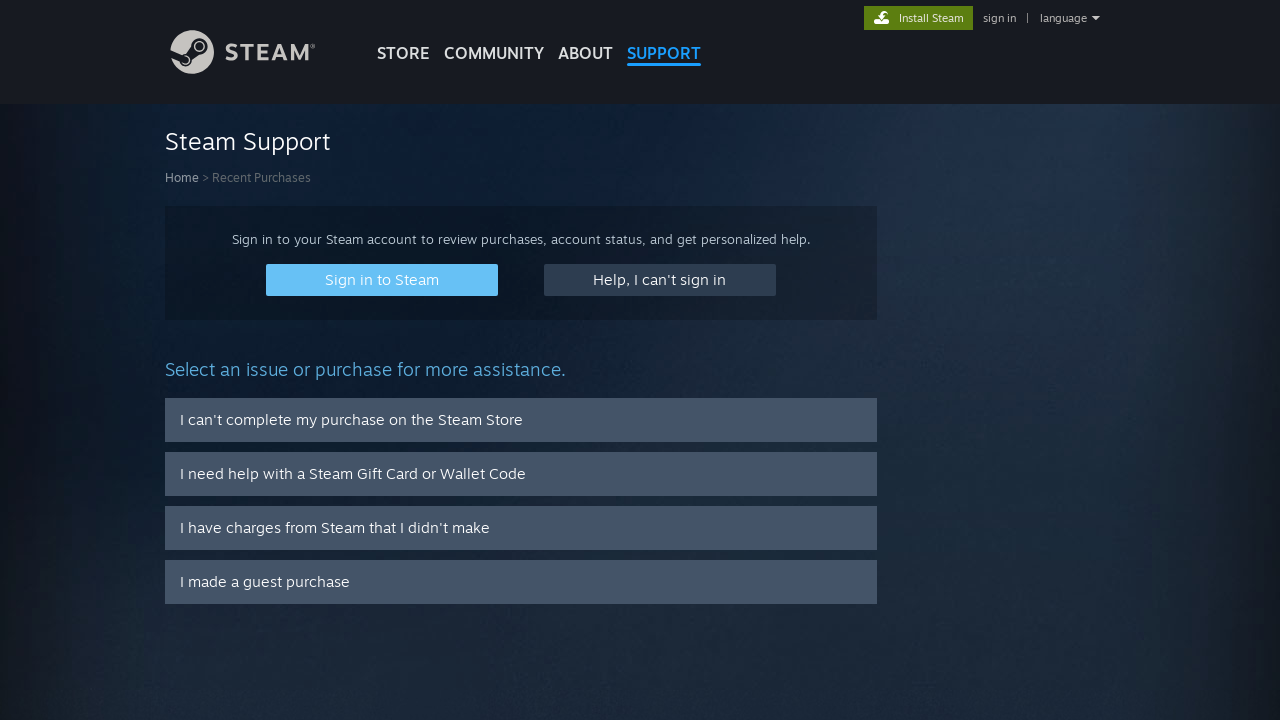

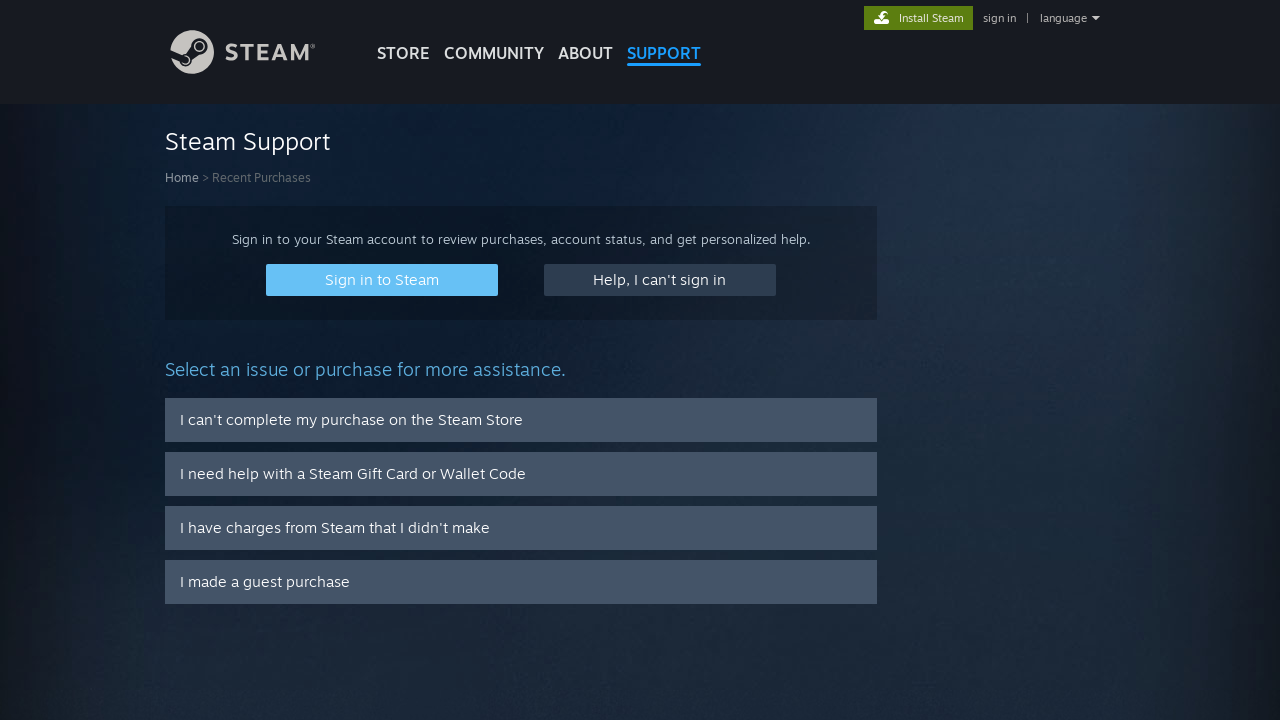